Navigates to the ToolsQA homepage and maximizes the browser window, then takes a screenshot of the page.

Starting URL: http://toolsqa.com/

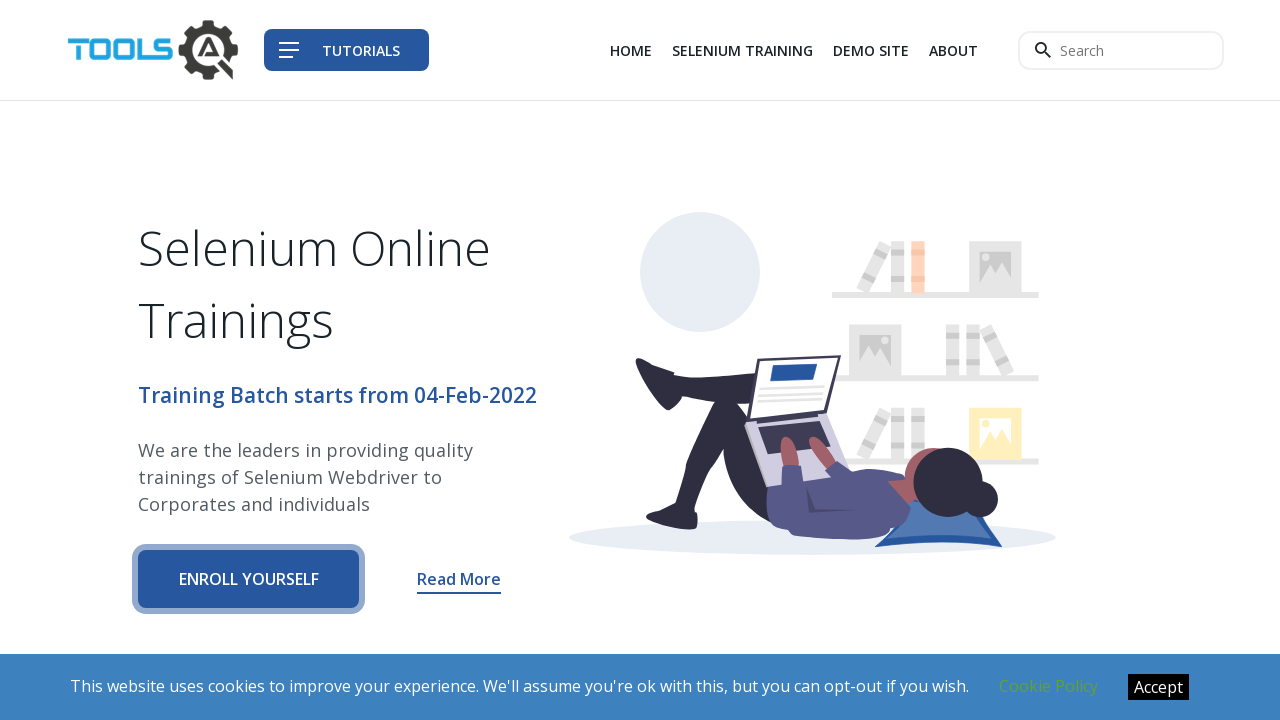

Set viewport size to 1920x1080 to maximize browser window
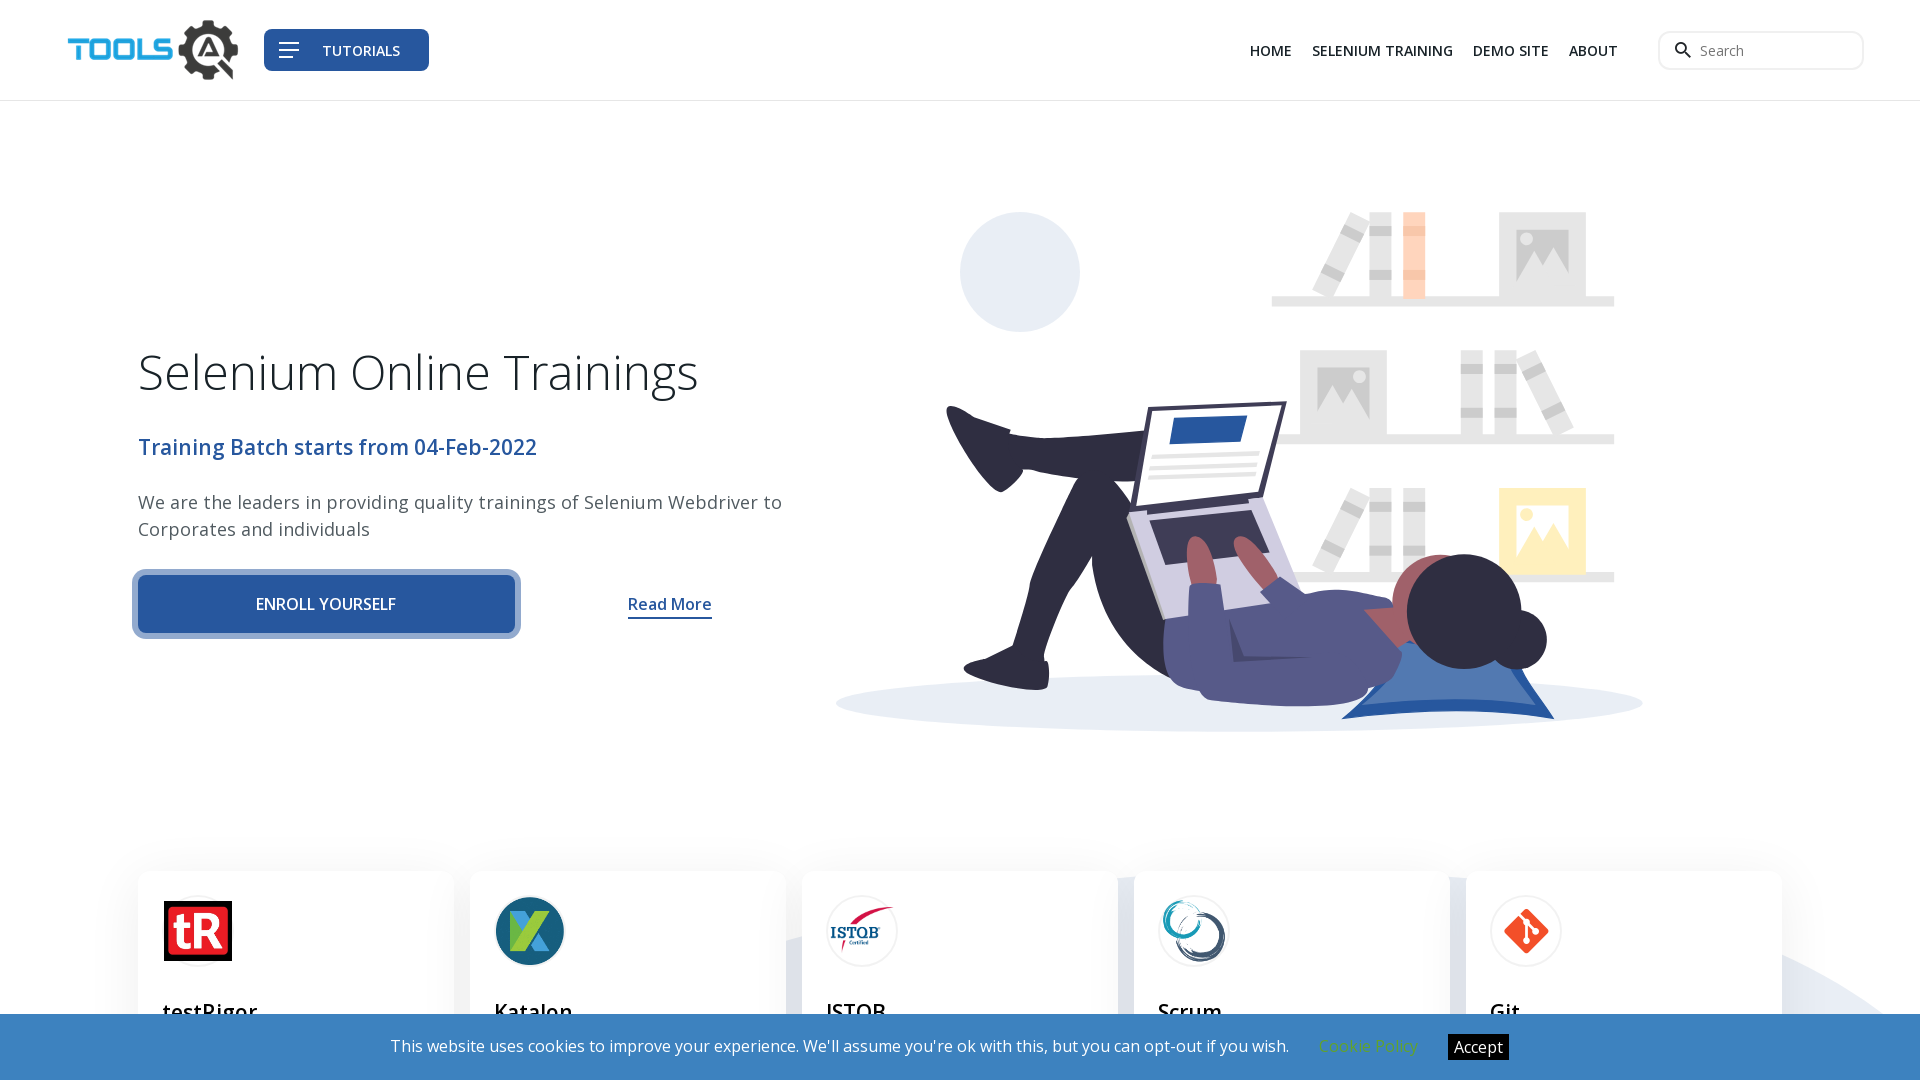

Waited for page to fully load
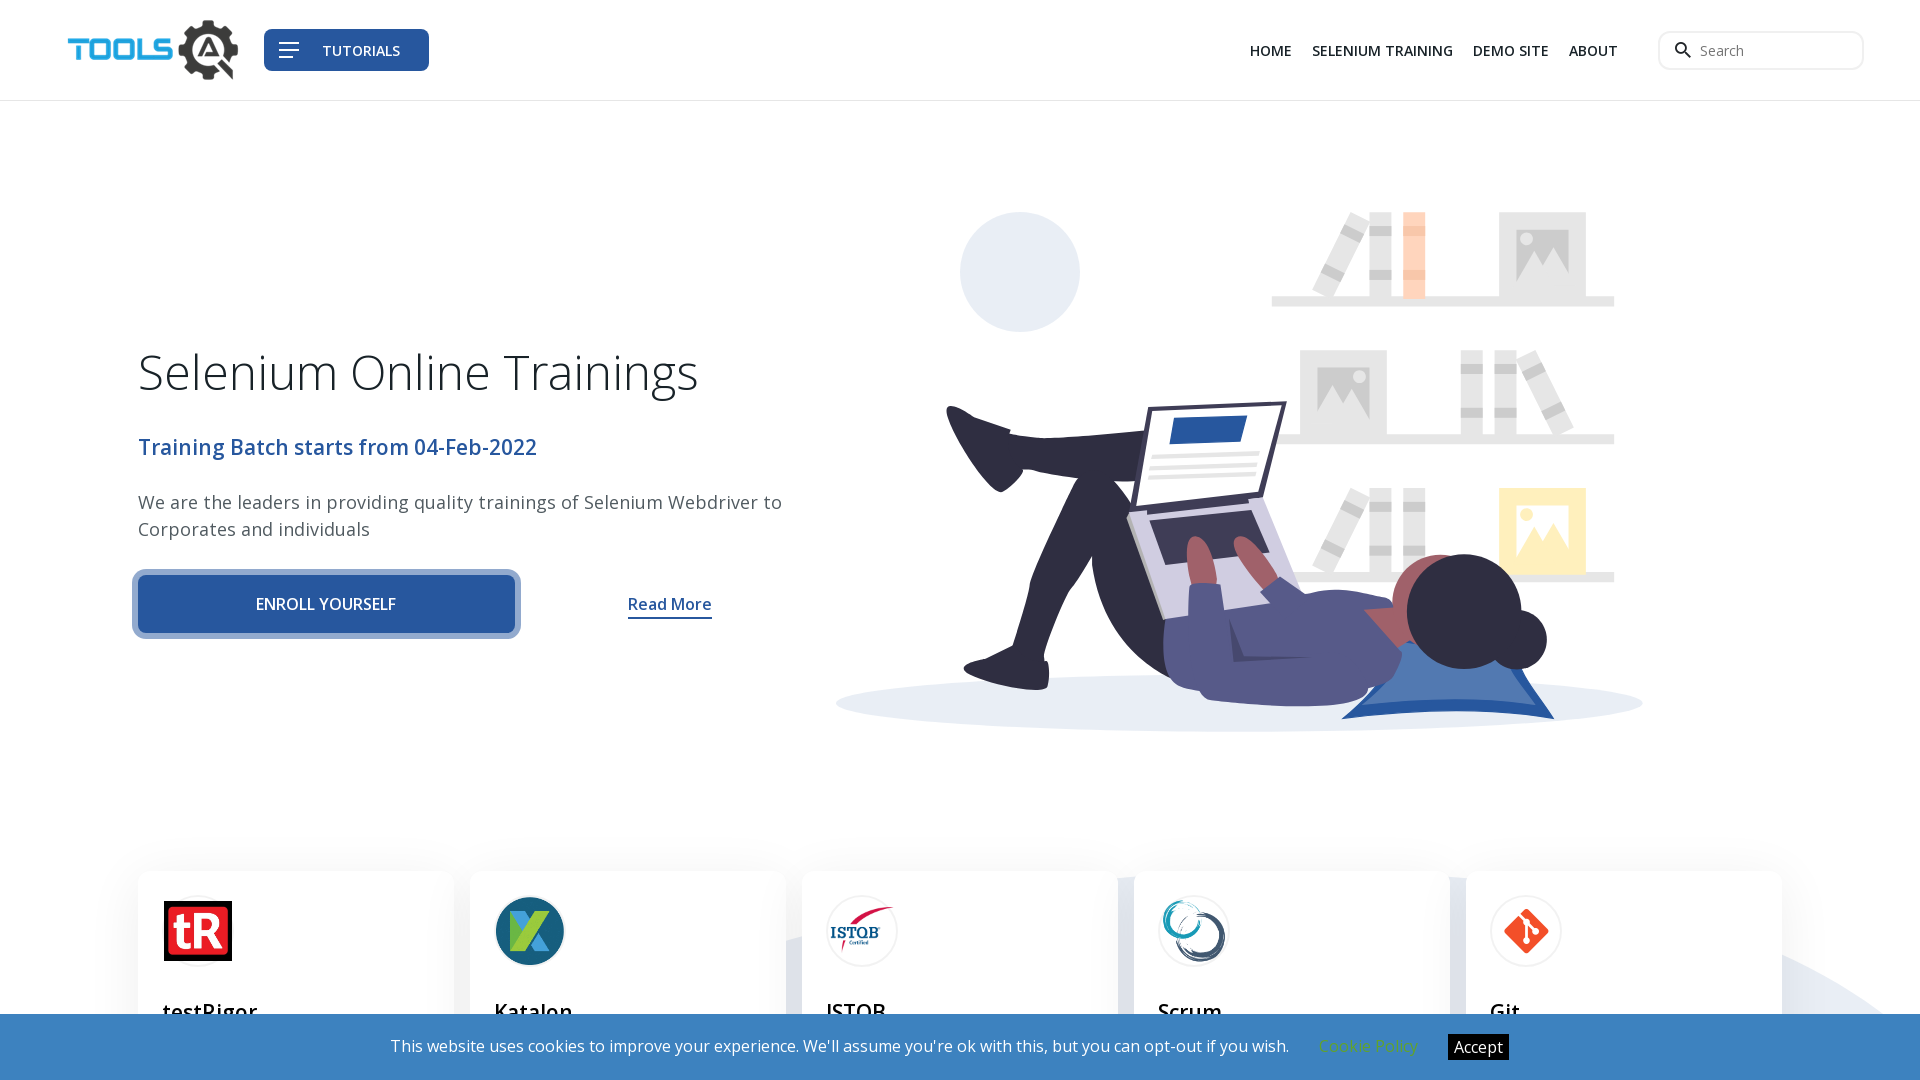

Took screenshot of ToolsQA homepage
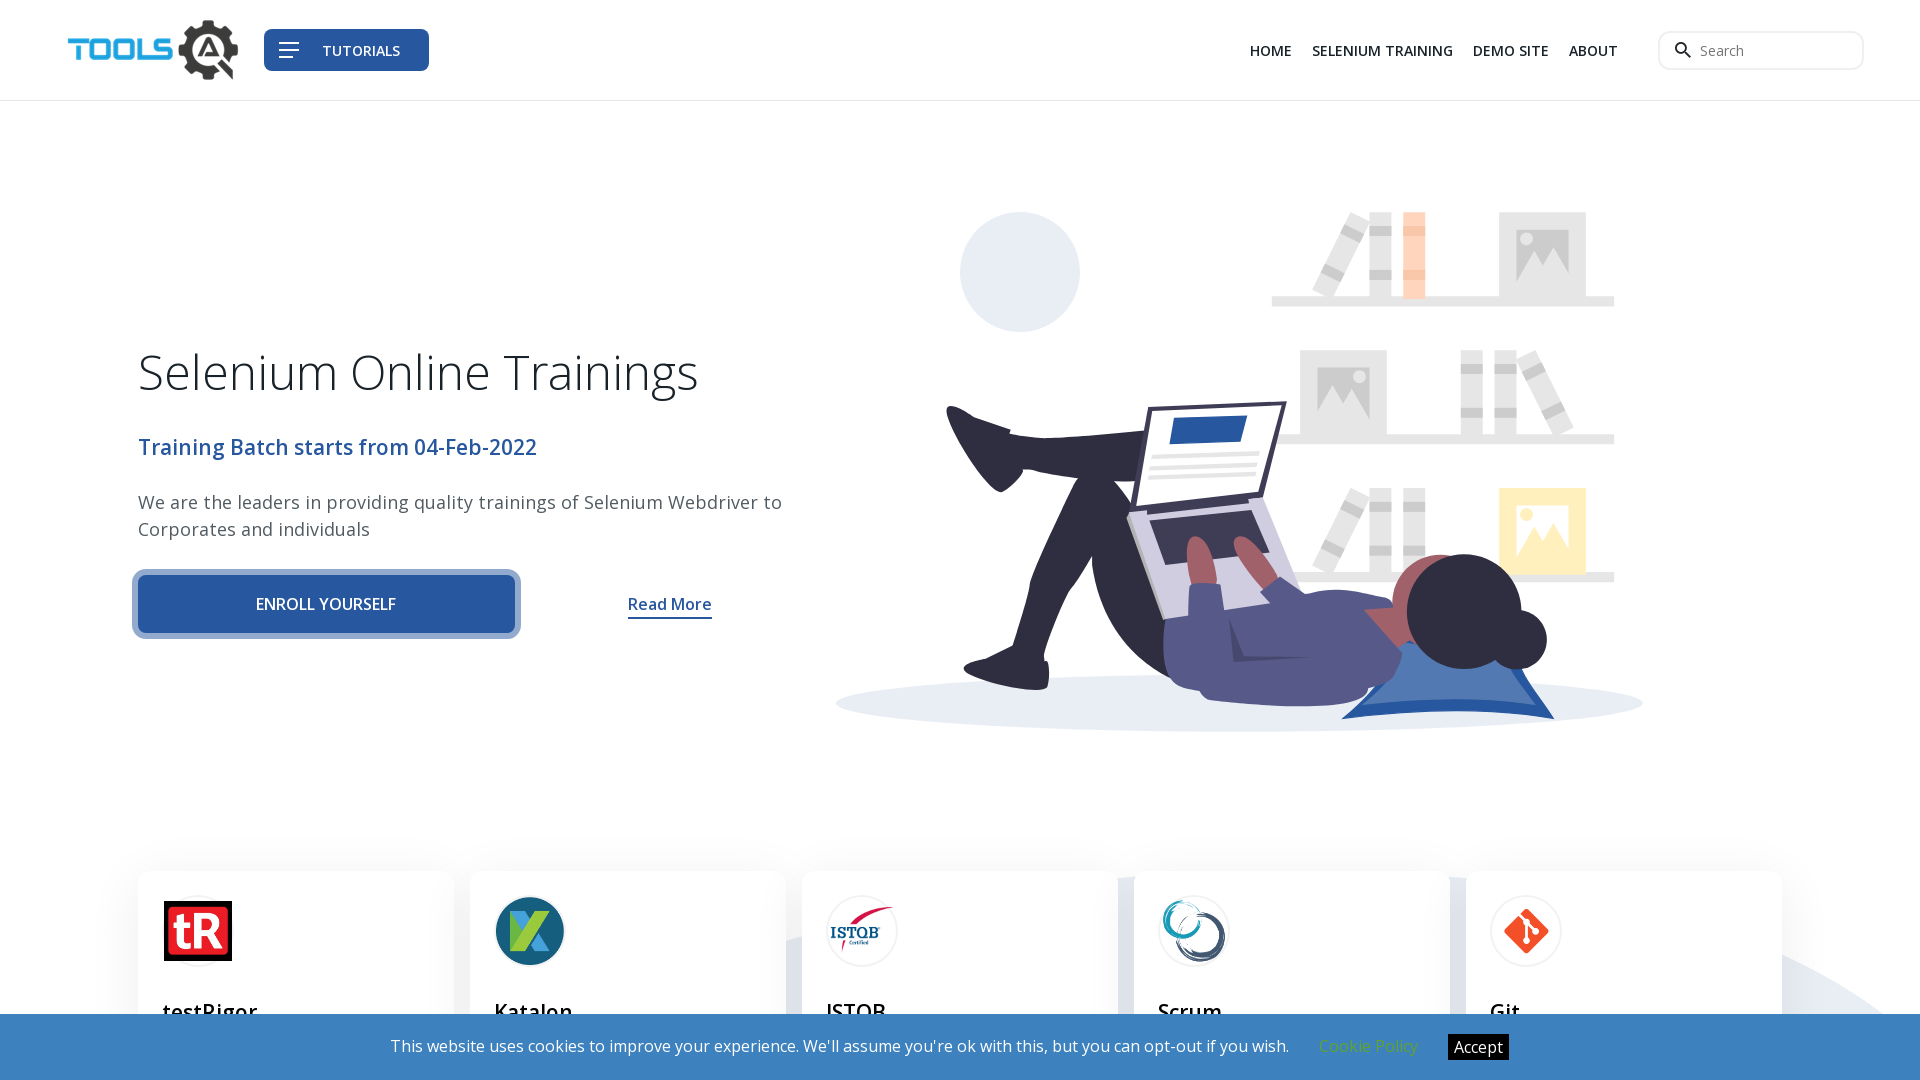

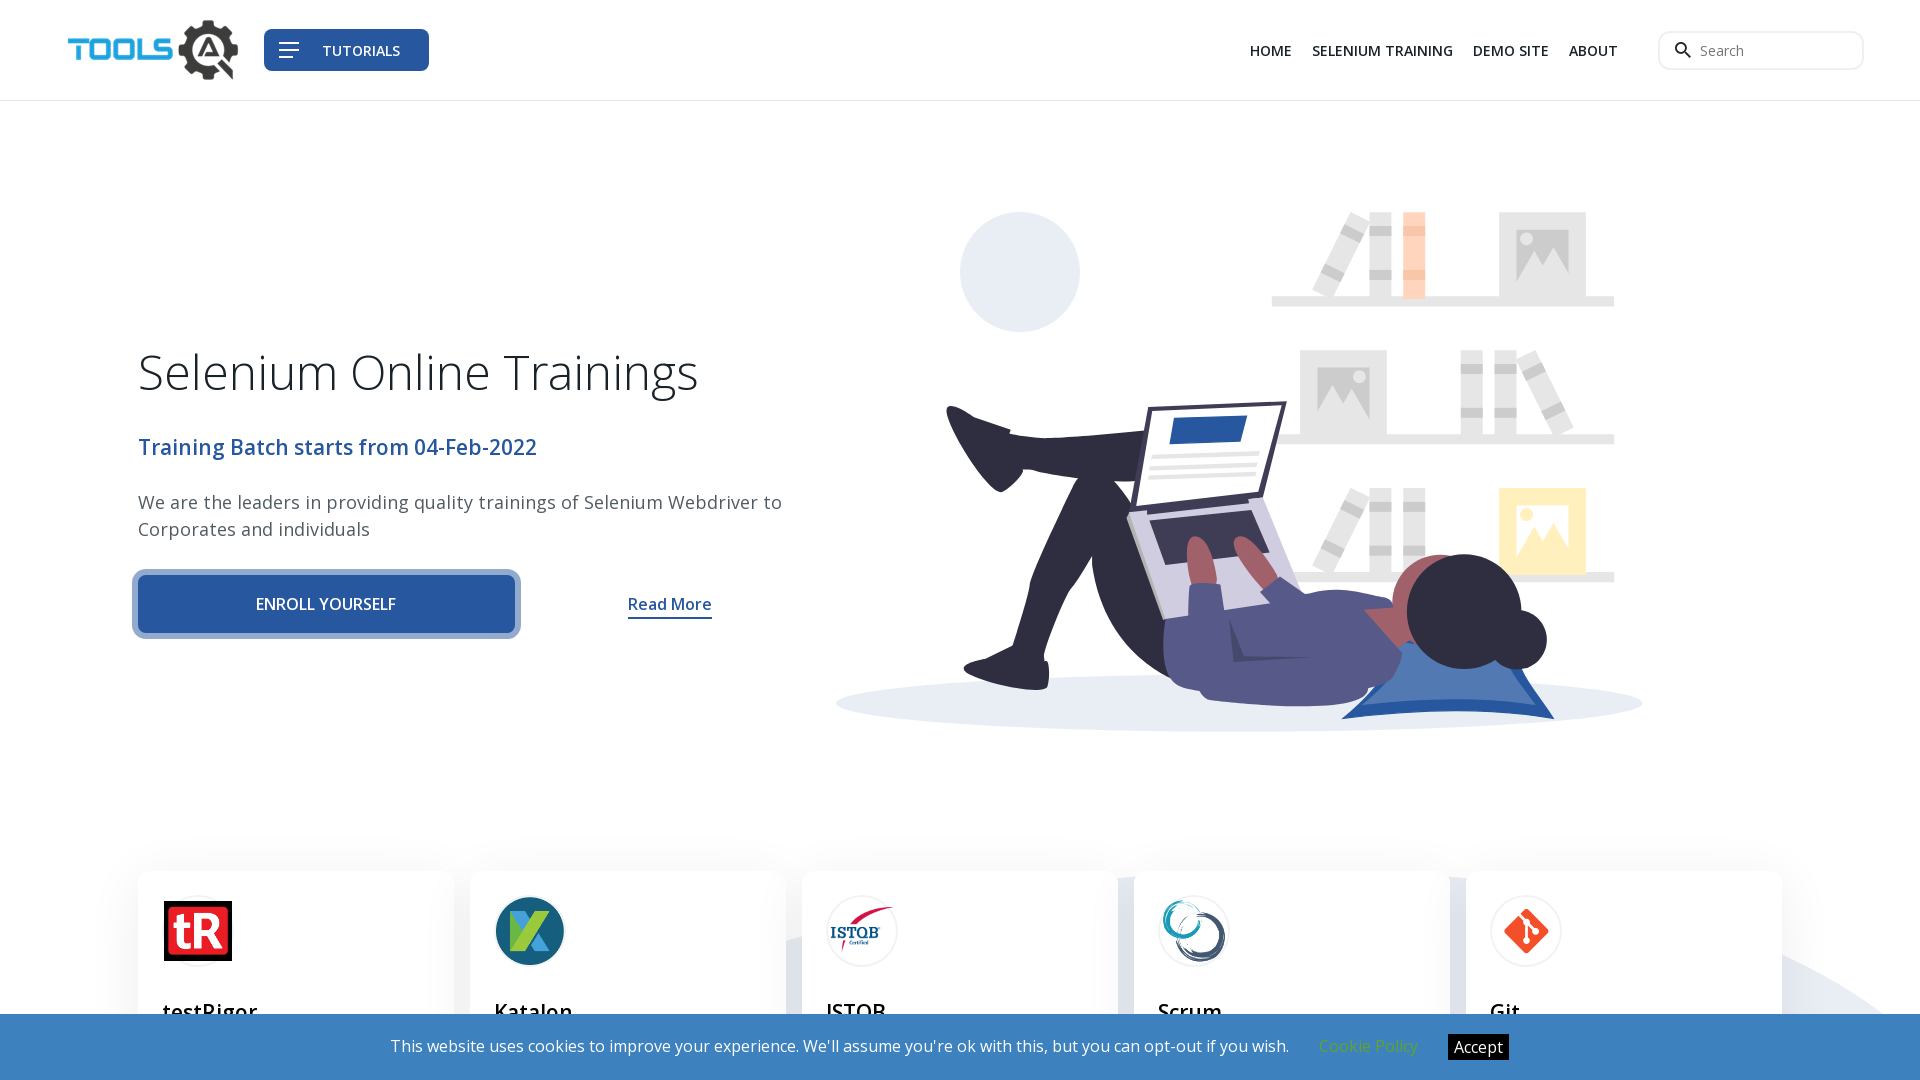